Tests handling of JavaScript alerts, confirms, and prompts by clicking buttons that trigger each type of alert and interacting with them

Starting URL: https://the-internet.herokuapp.com/javascript_alerts

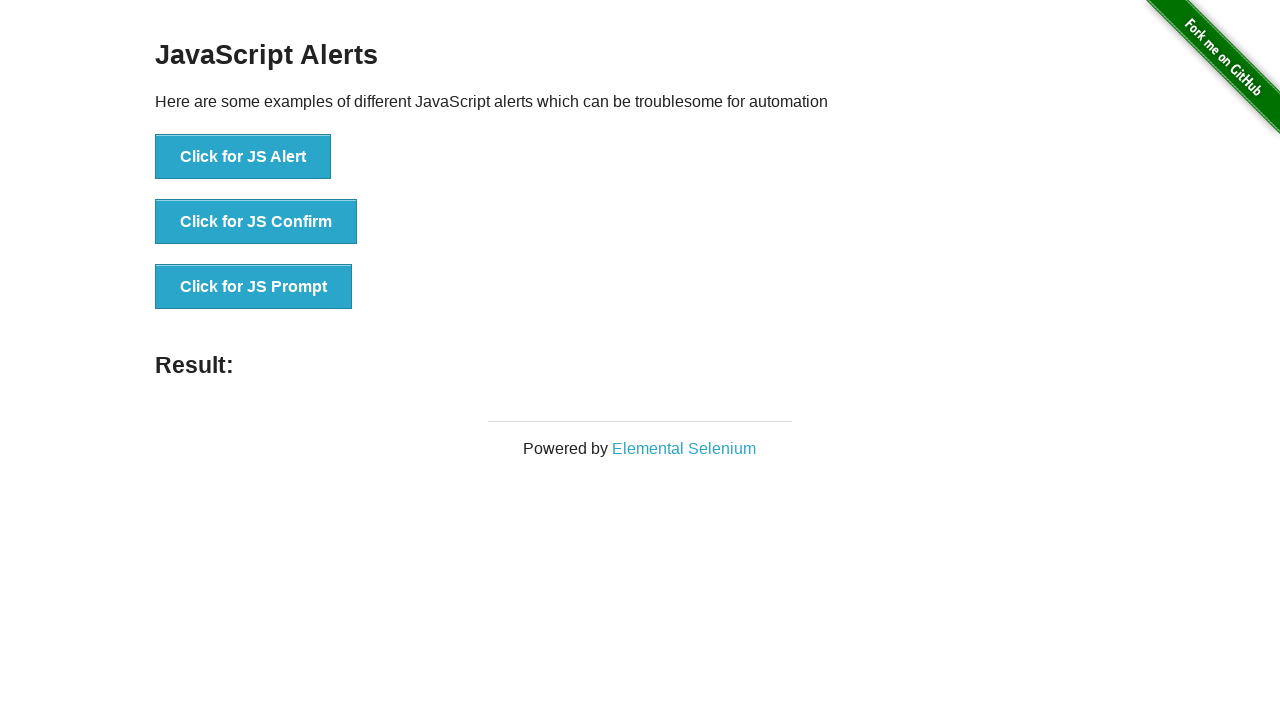

Clicked button to trigger JavaScript alert at (243, 157) on [onclick='jsAlert()']
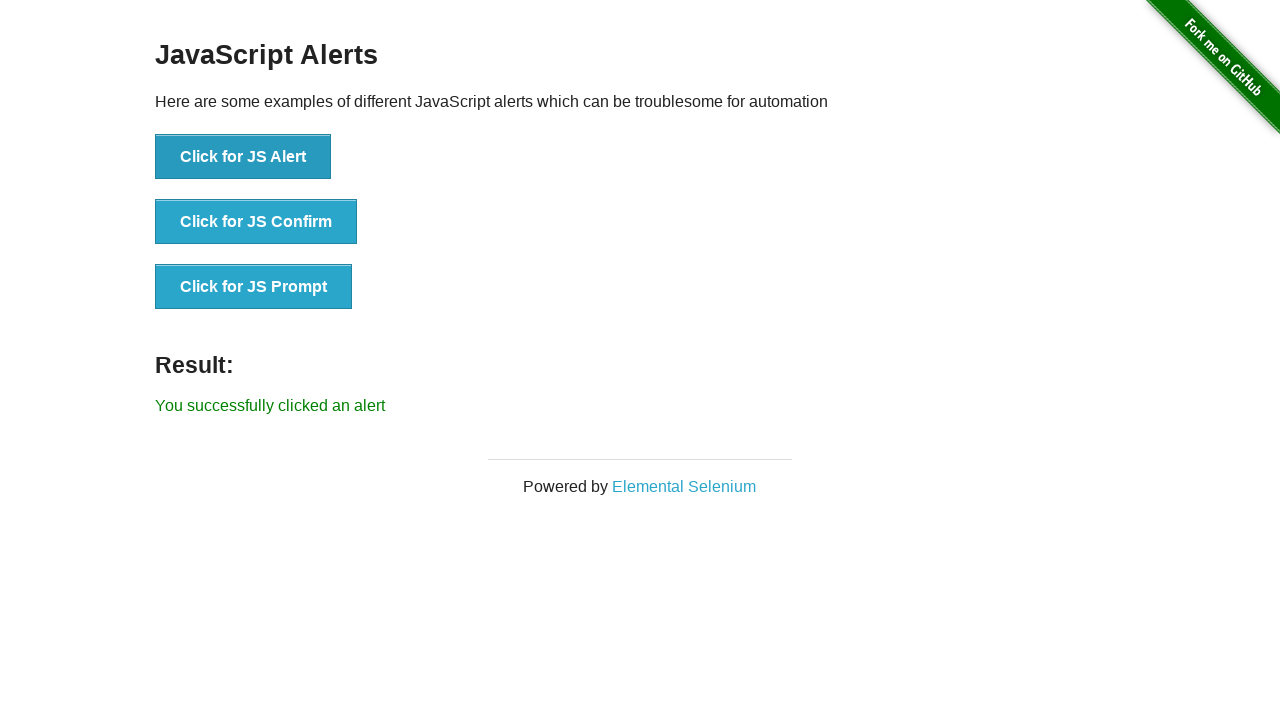

Set up dialog handler and accepted JavaScript alert
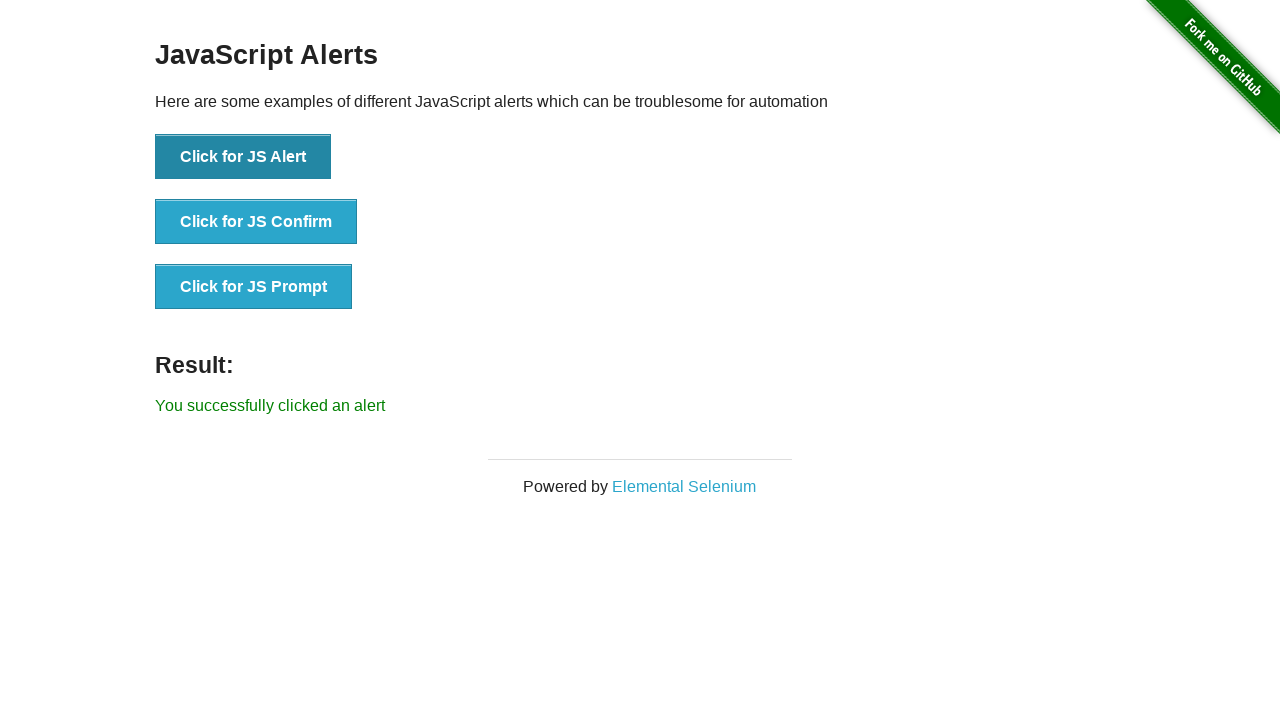

Retrieved result text after alert: You successfully clicked an alert
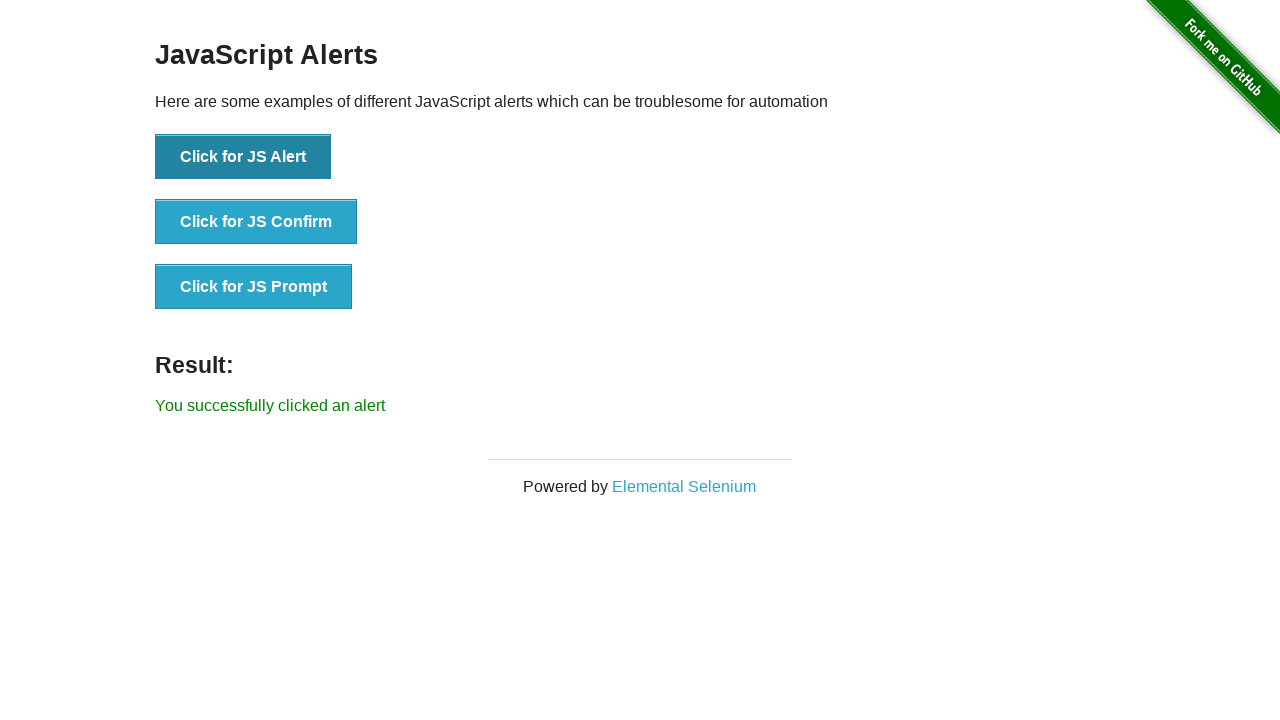

Clicked button to trigger JavaScript confirm dialog at (256, 222) on [onclick='jsConfirm()']
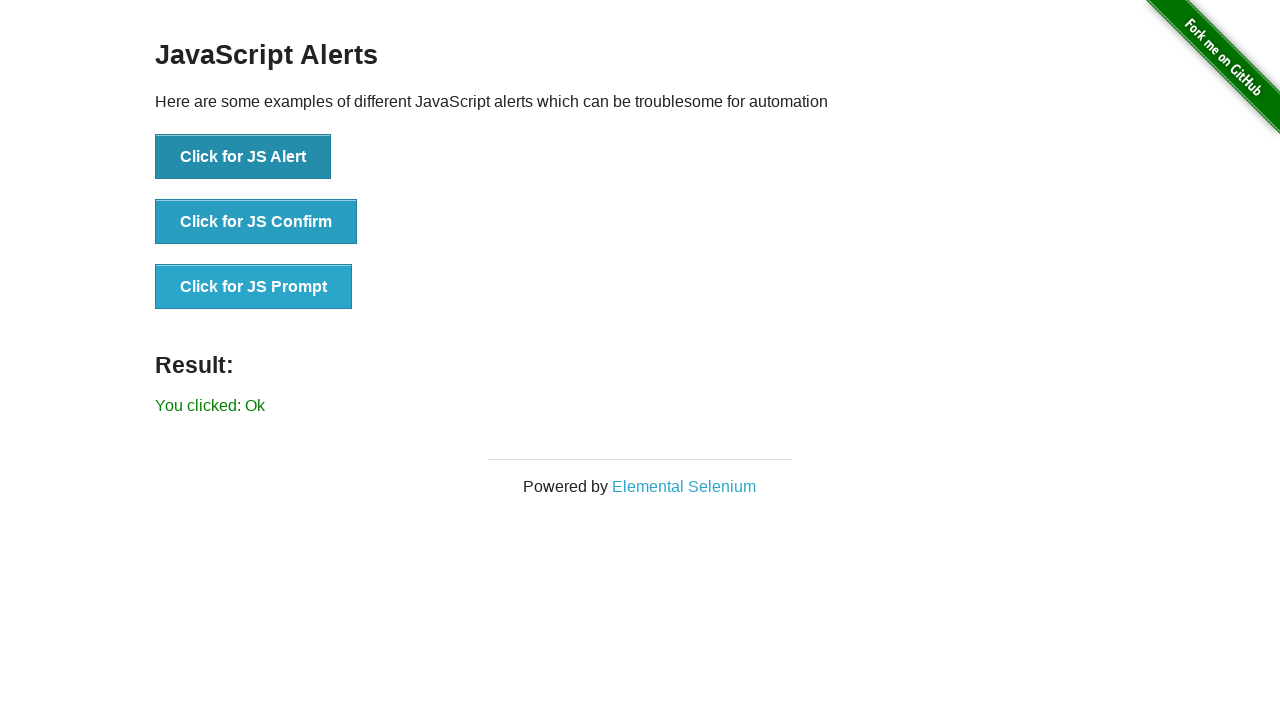

Set up dialog handler and accepted JavaScript confirm
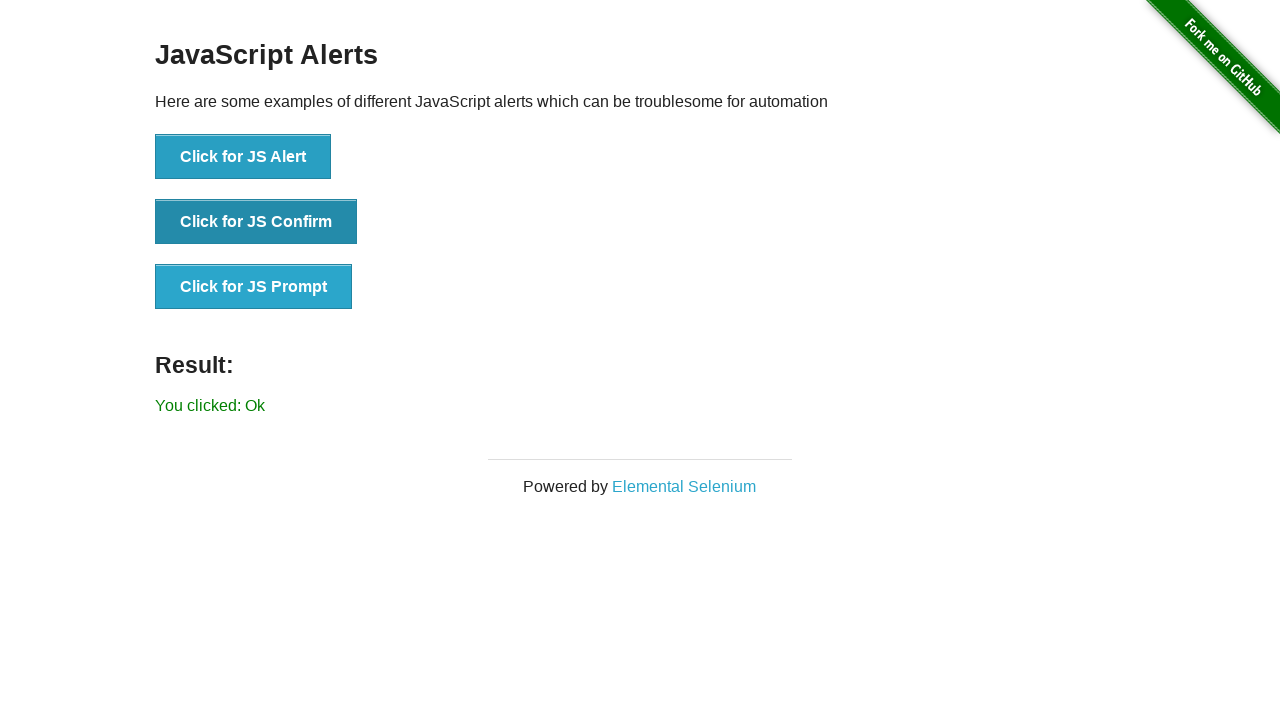

Retrieved result text after confirm: You clicked: Ok
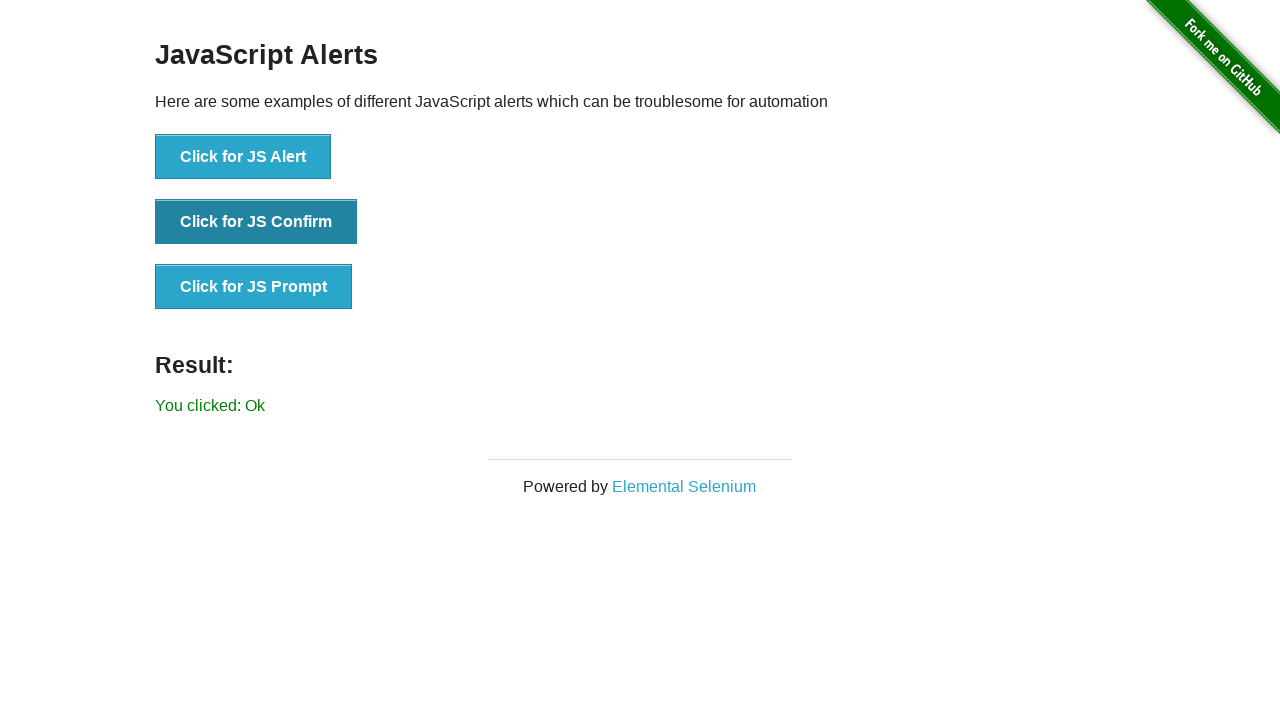

Set up handler for JavaScript prompt dialog
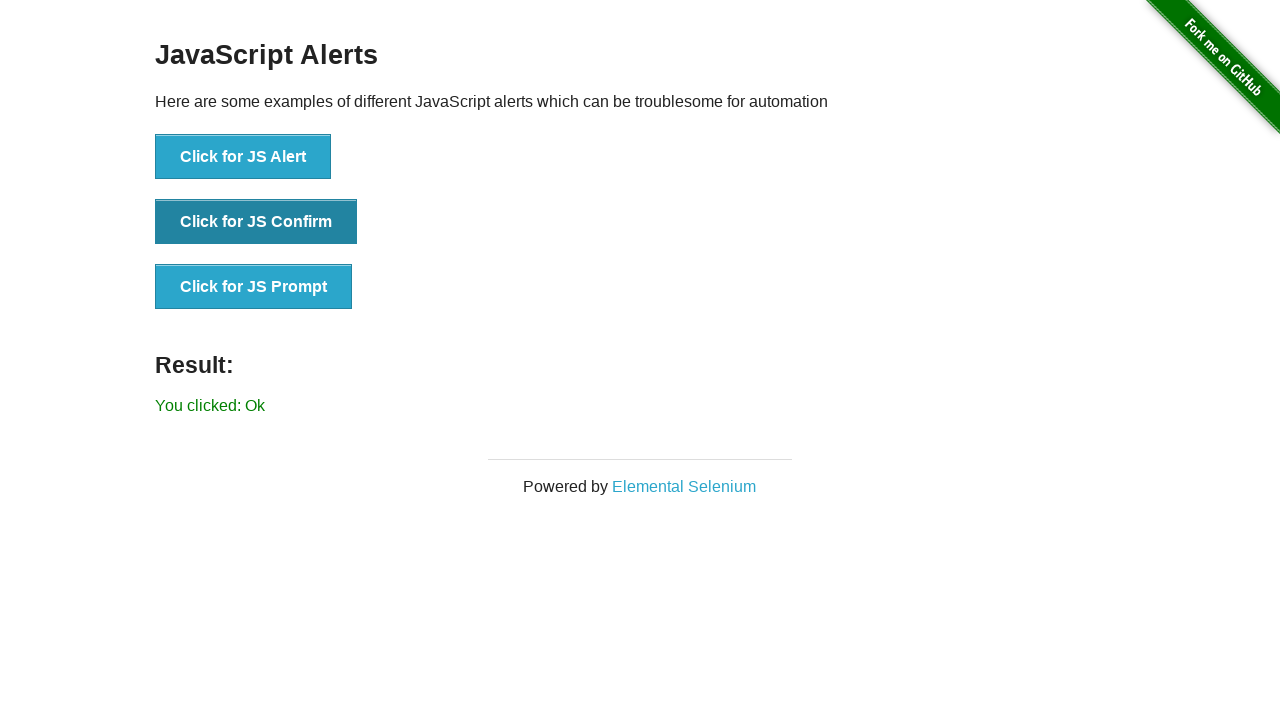

Clicked button to trigger JavaScript prompt dialog at (254, 287) on [onclick='jsPrompt()']
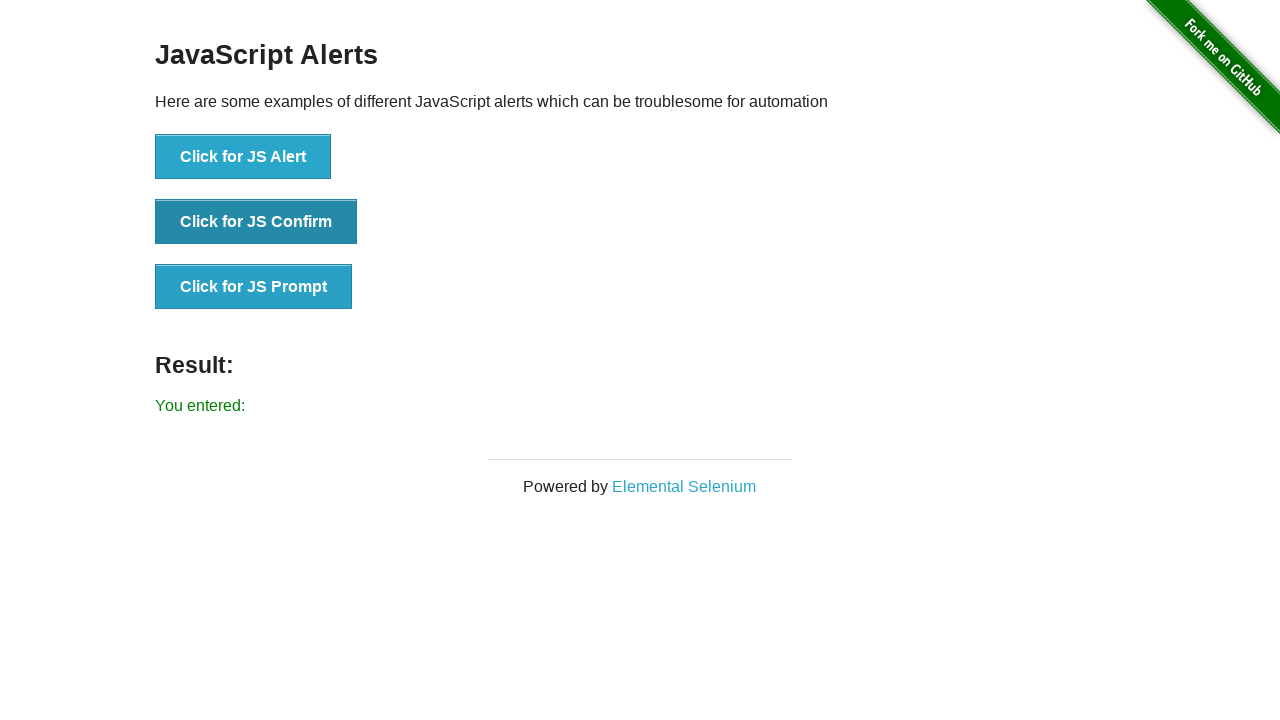

Retrieved result text after prompt: You entered: 
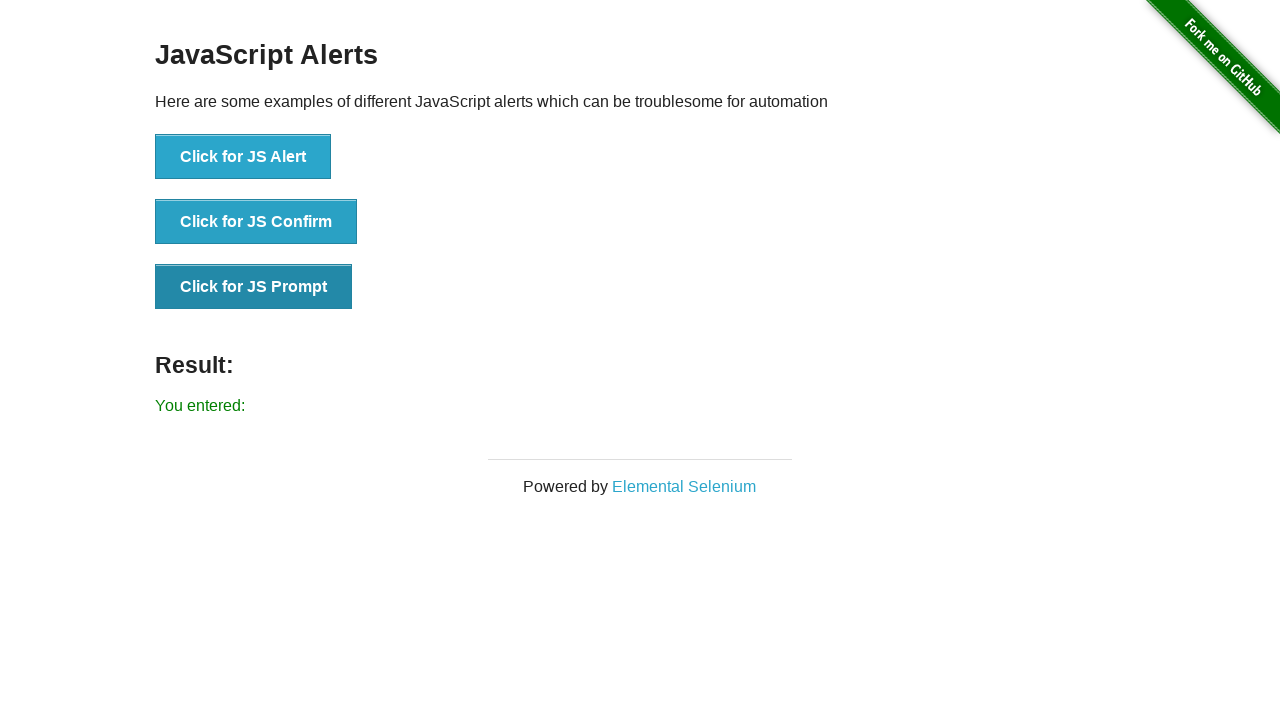

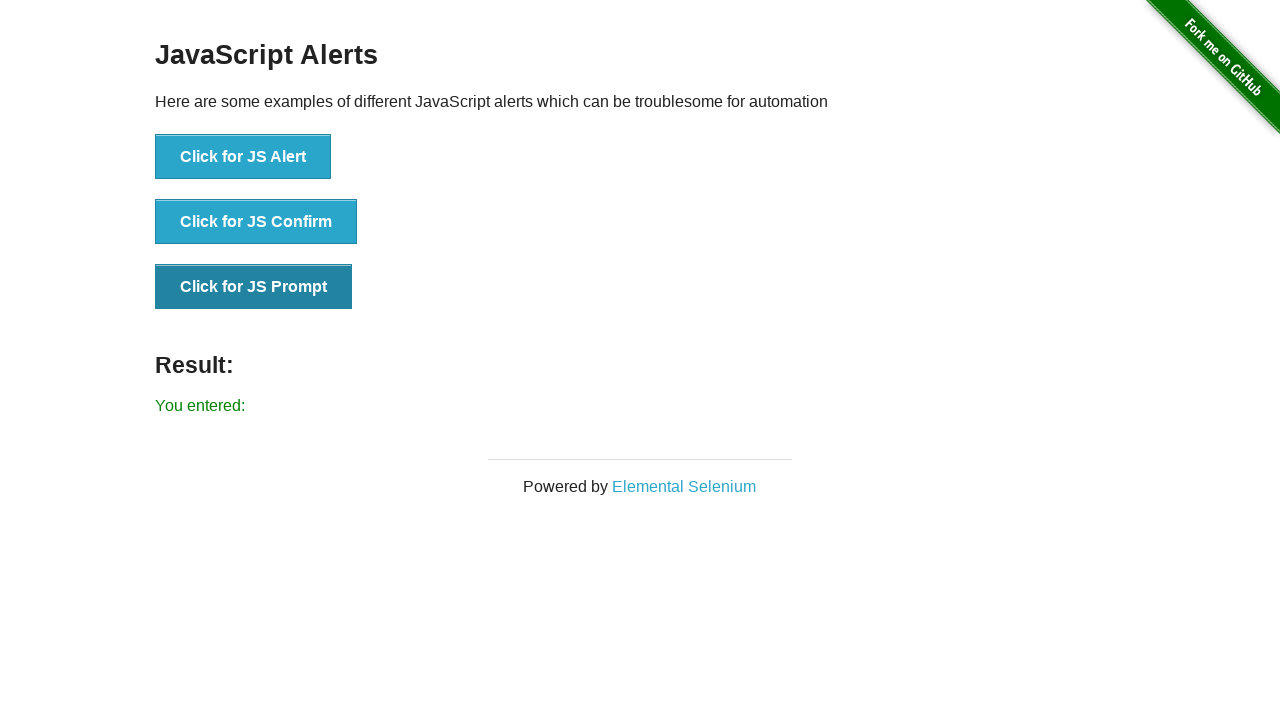